Tests iframe handling by navigating through nested iframes on a test page and clicking a button inside the innermost frame.

Starting URL: https://www.leafground.com/frame.xhtml

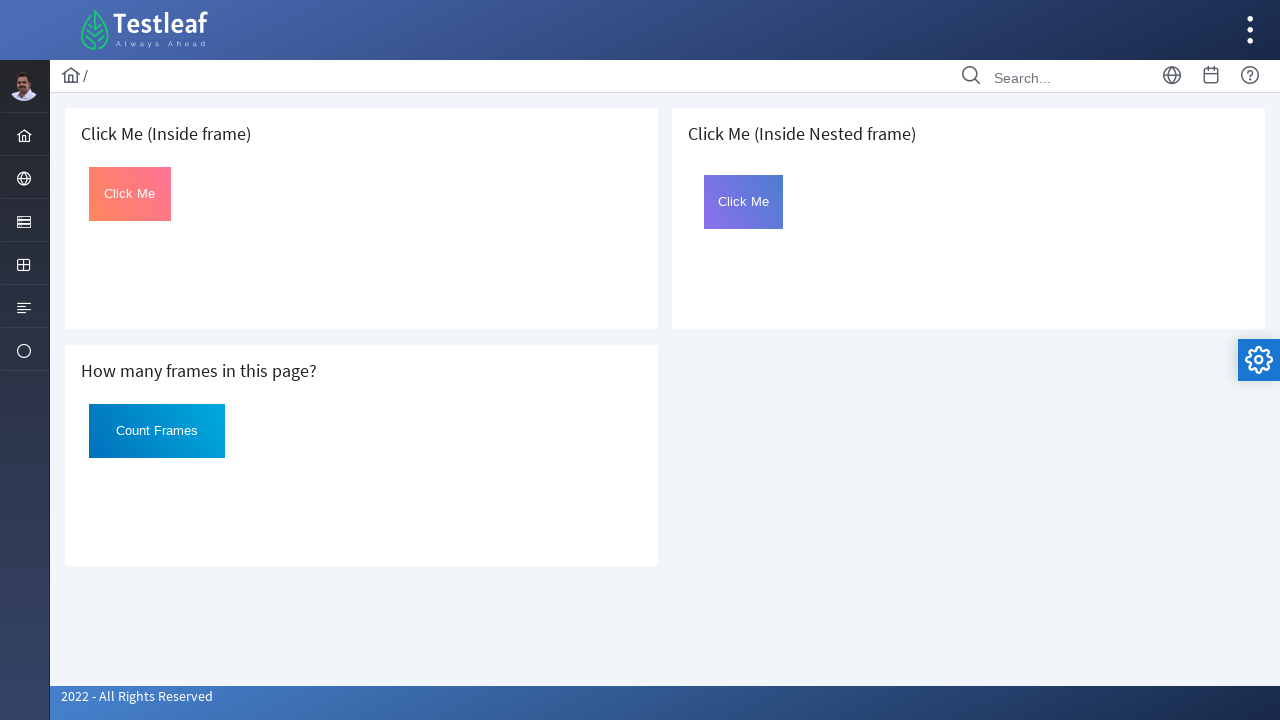

Located all iframes on the page
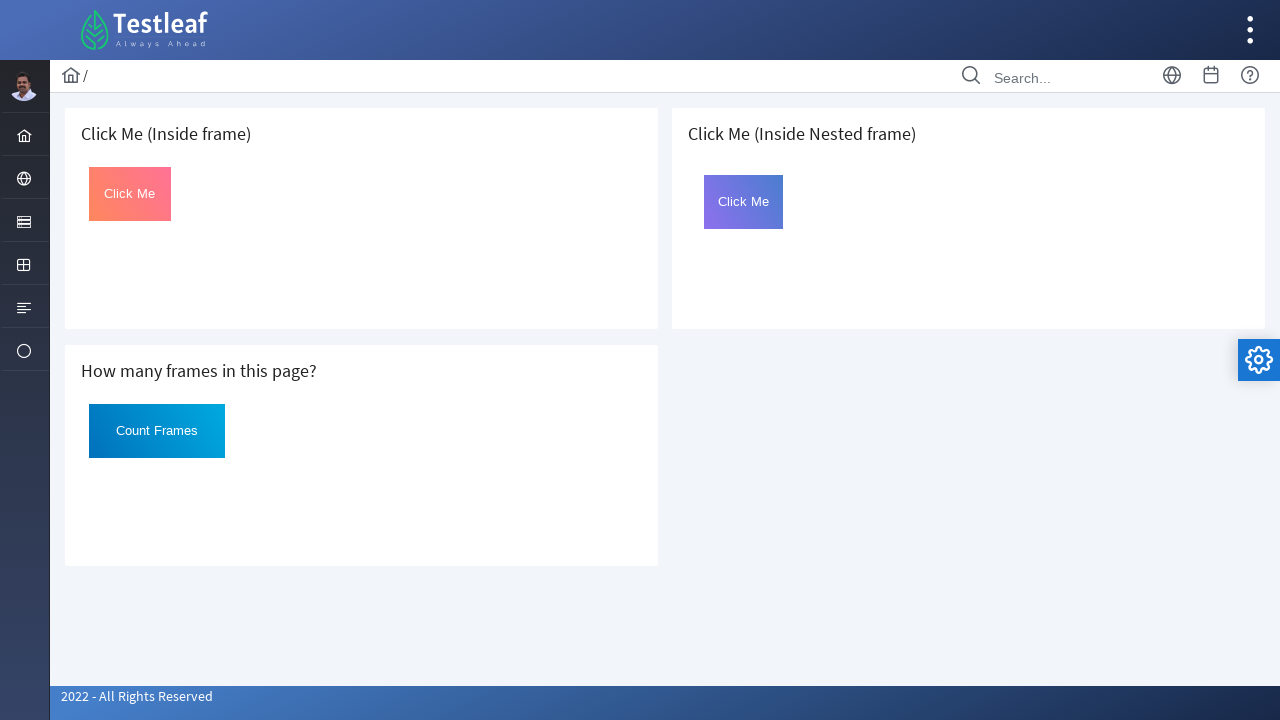

Located first iframe with src='page.xhtml'
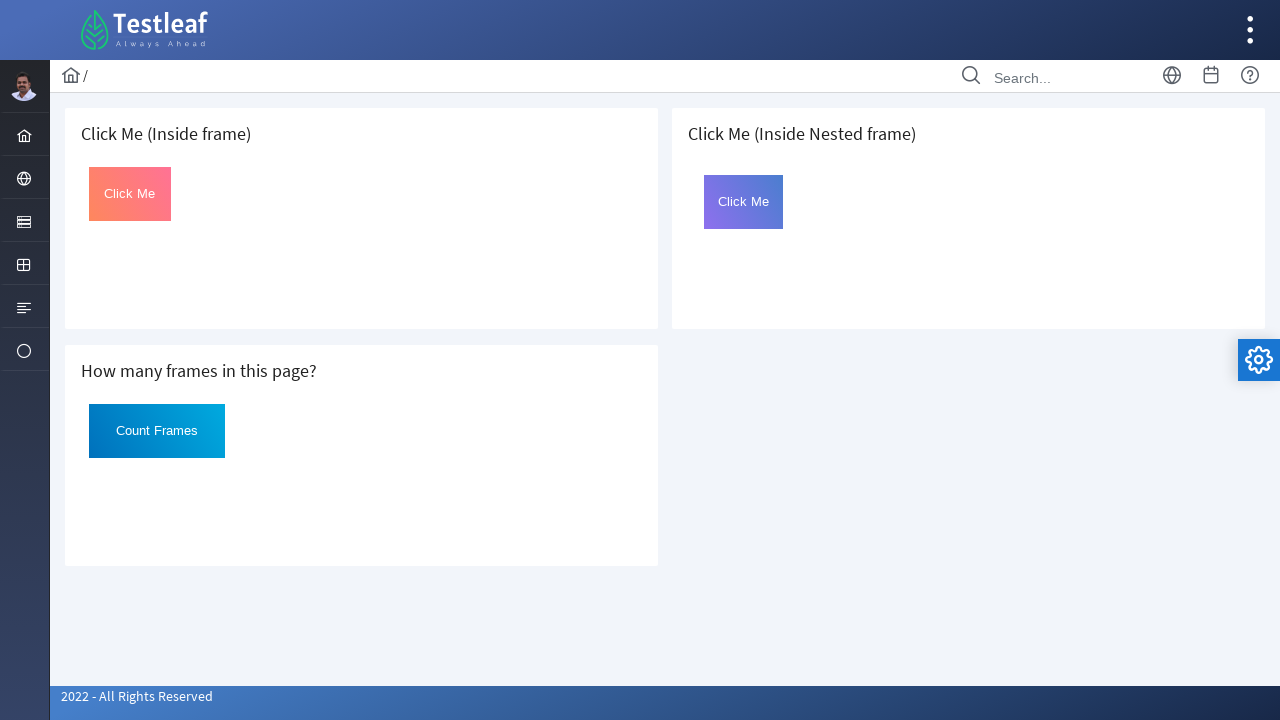

Located nested iframe with id 'frame2' inside first iframe
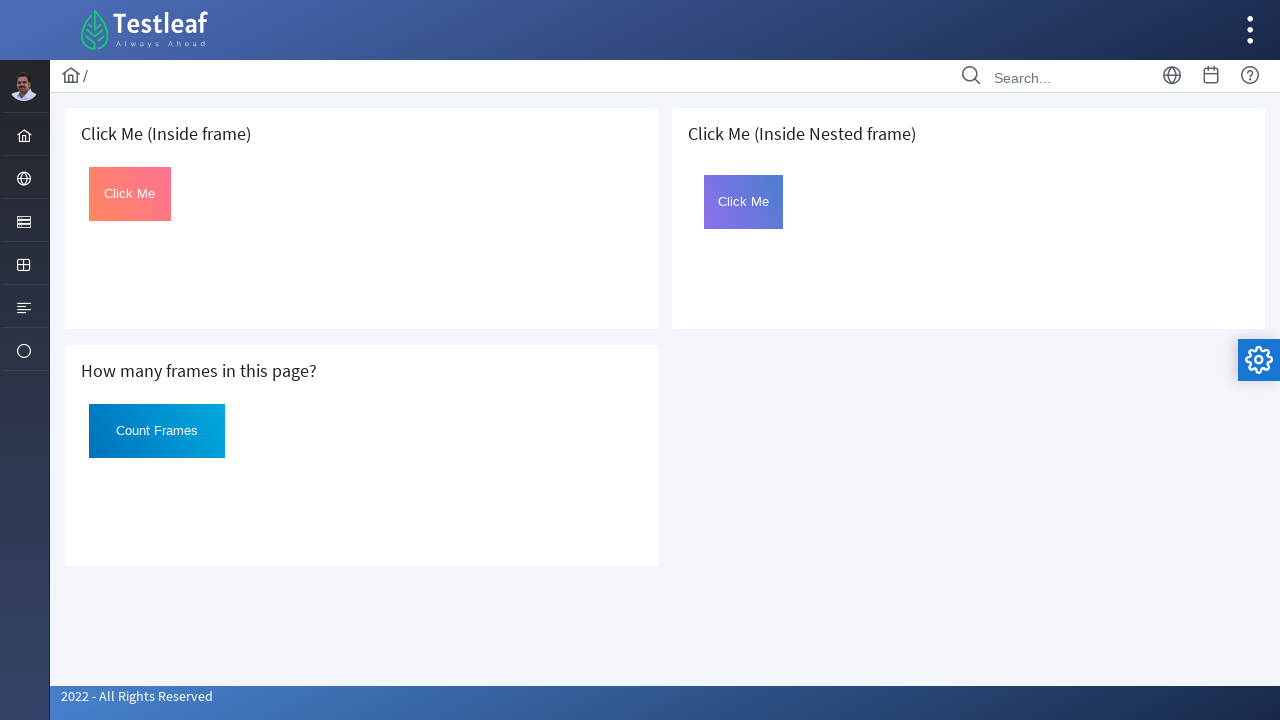

Located click button with id 'Click' inside nested iframe
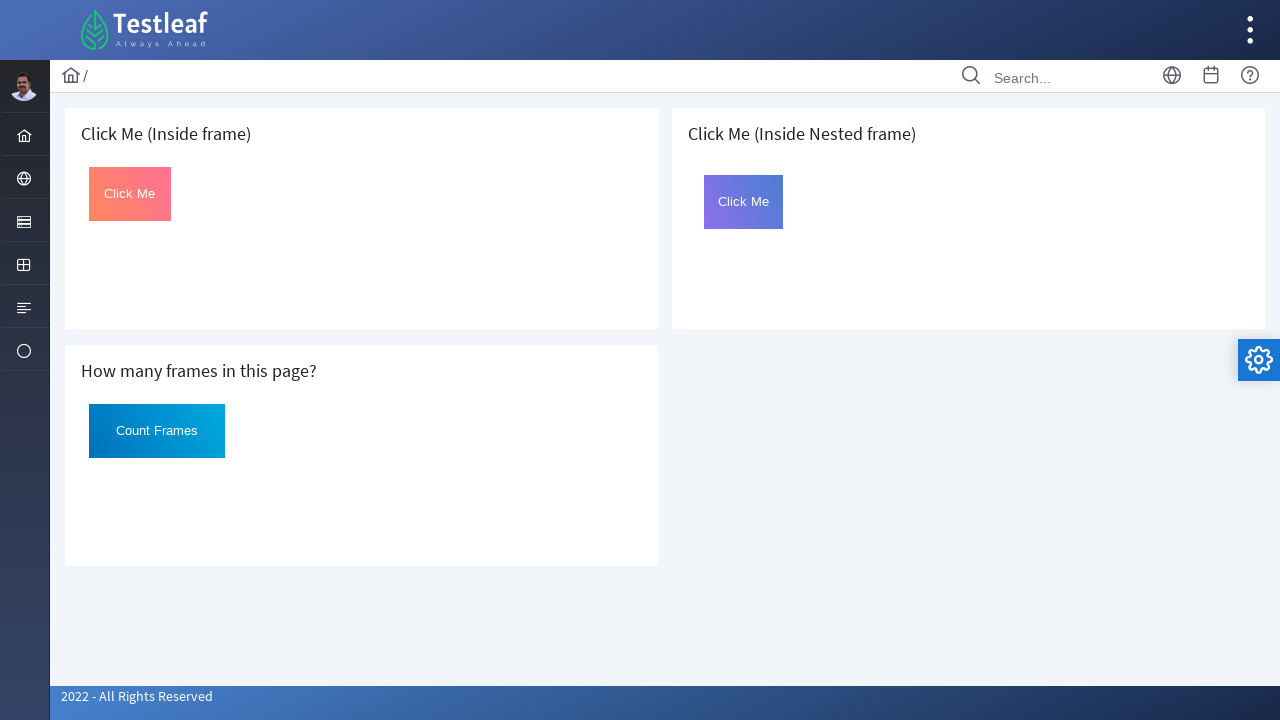

Clicked the button inside the nested iframe at (744, 202) on iframe[src='page.xhtml'] >> internal:control=enter-frame >> #frame2 >> internal:
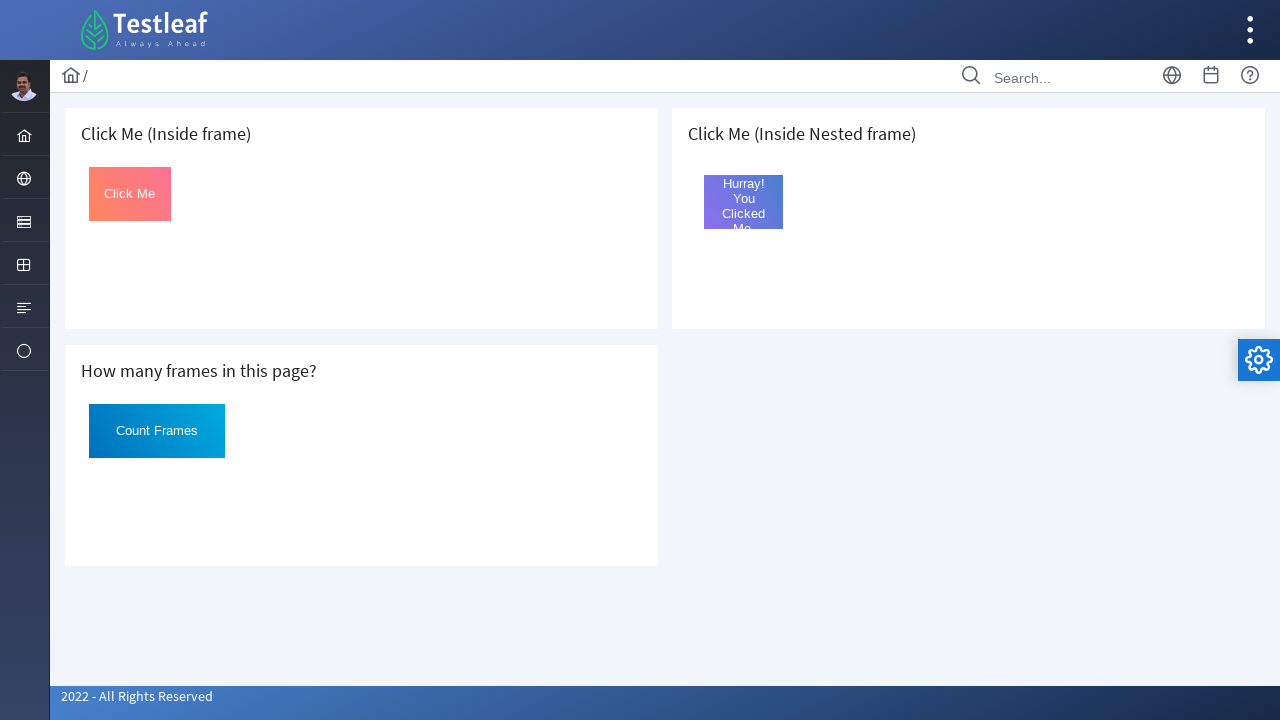

Retrieved button text after clicking
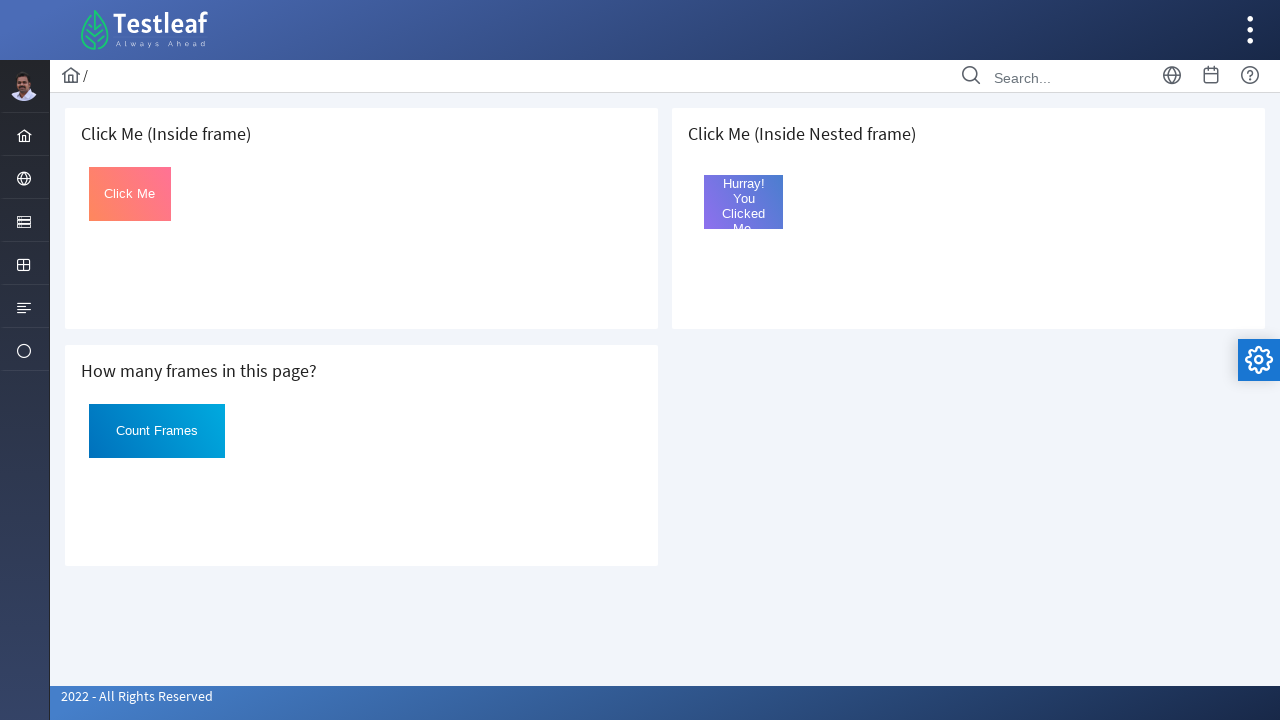

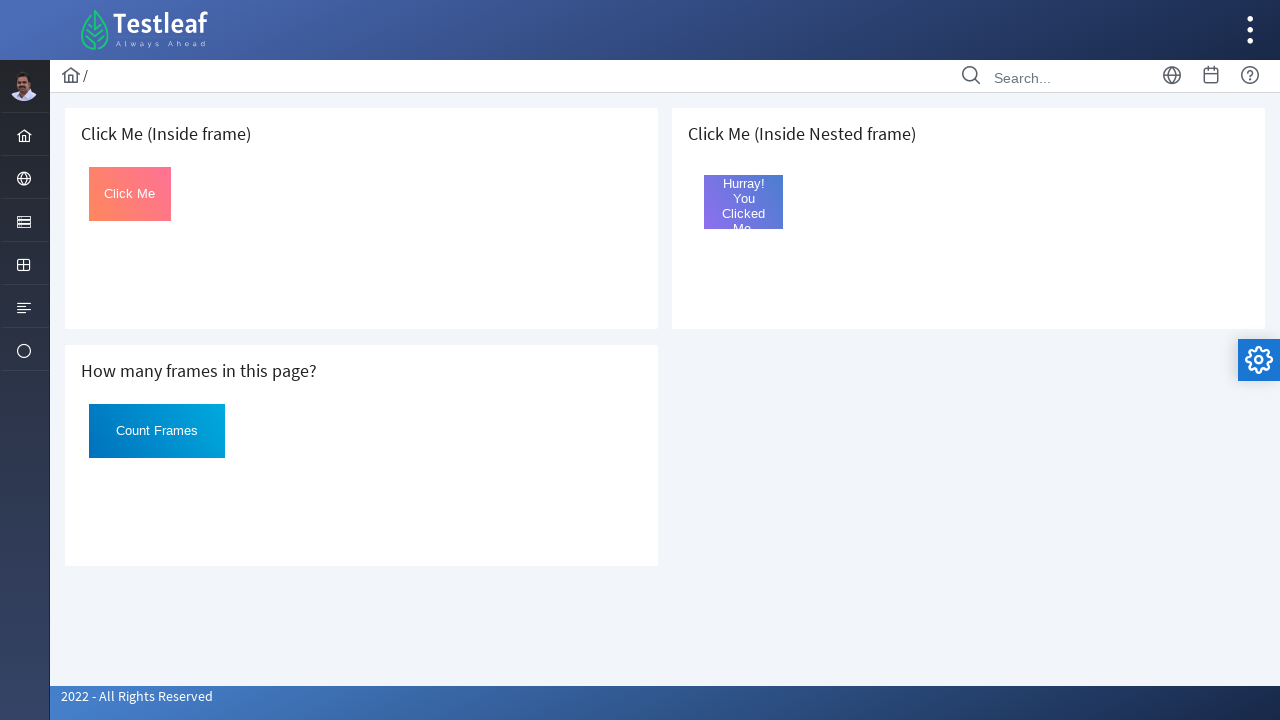